Tests retrieving input values and attributes from form fields, verifying placeholder text, and clearing input fields.

Starting URL: https://letcode.in/edit

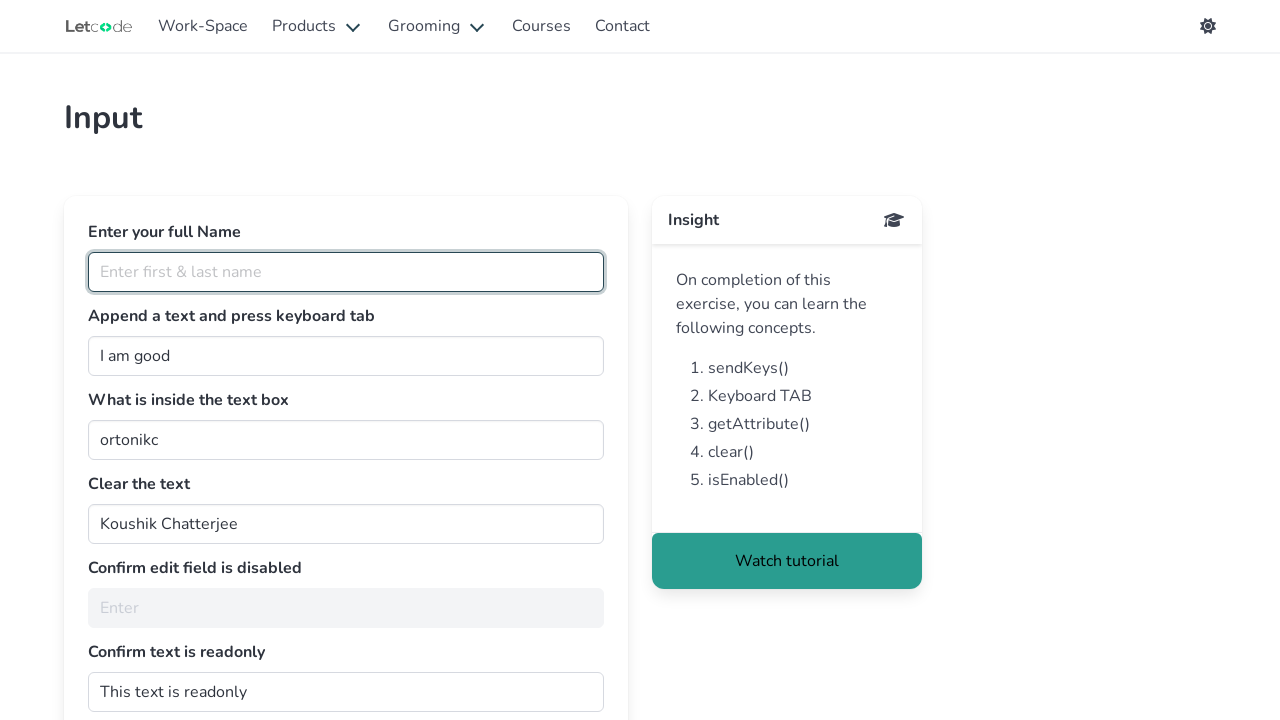

Retrieved input value from pre-filled field #getMe
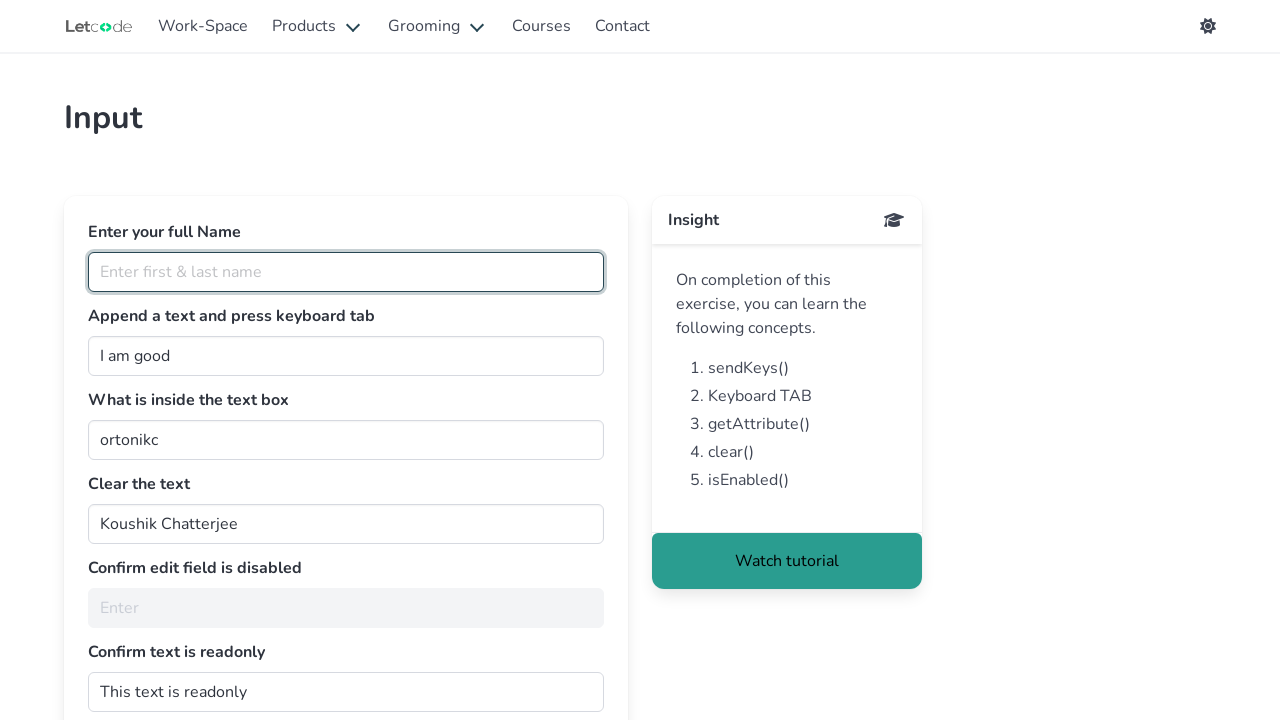

Retrieved placeholder attribute value from #fullName field
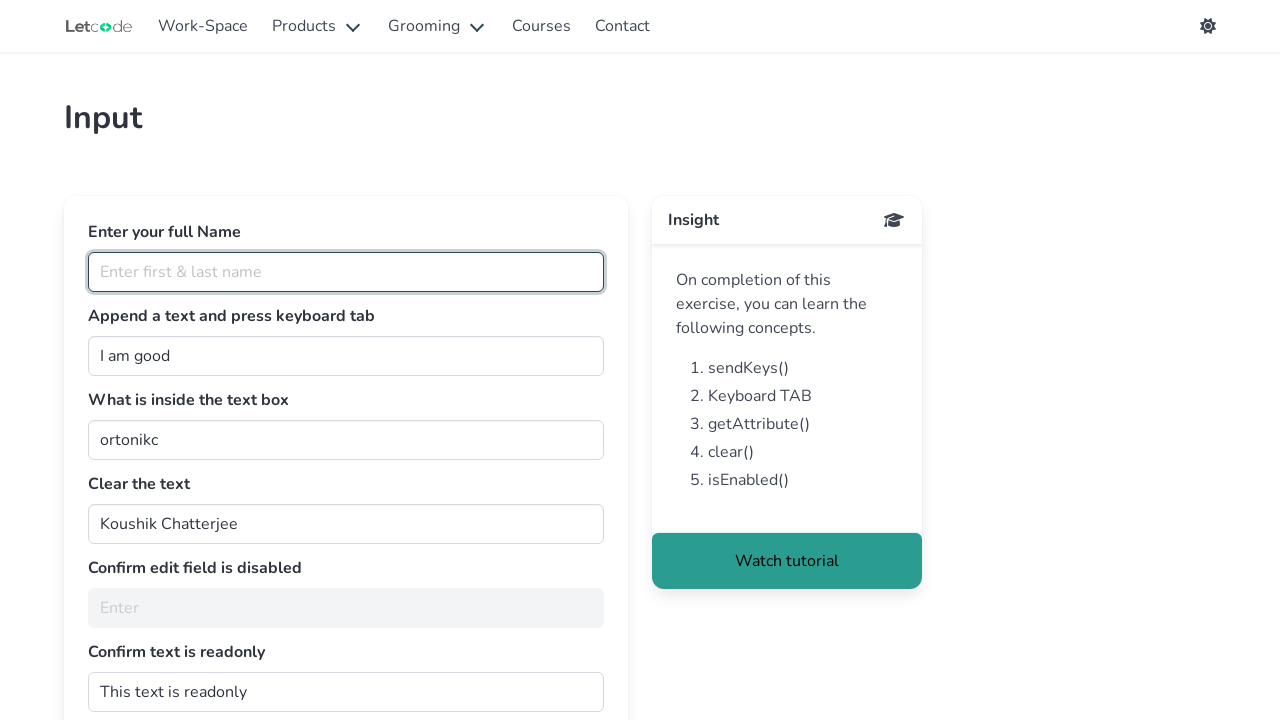

Verified placeholder attribute equals 'Enter first & last name'
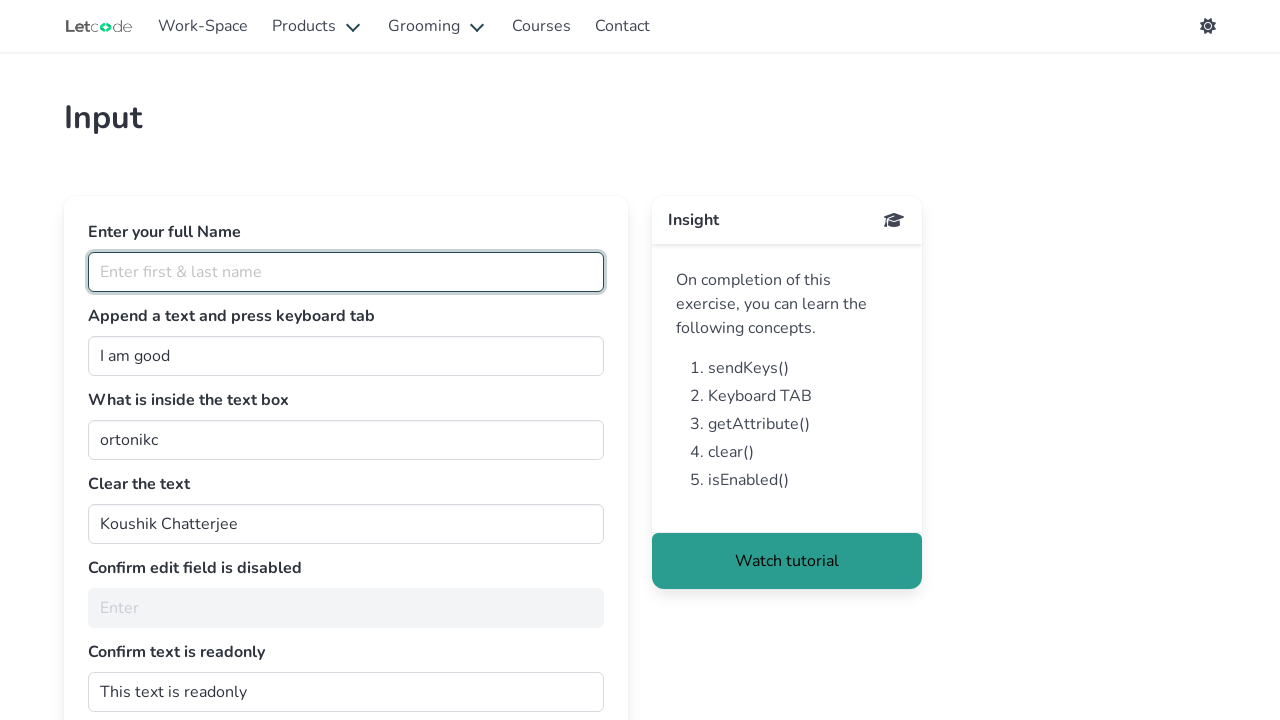

Cleared input field #clearMe on #clearMe
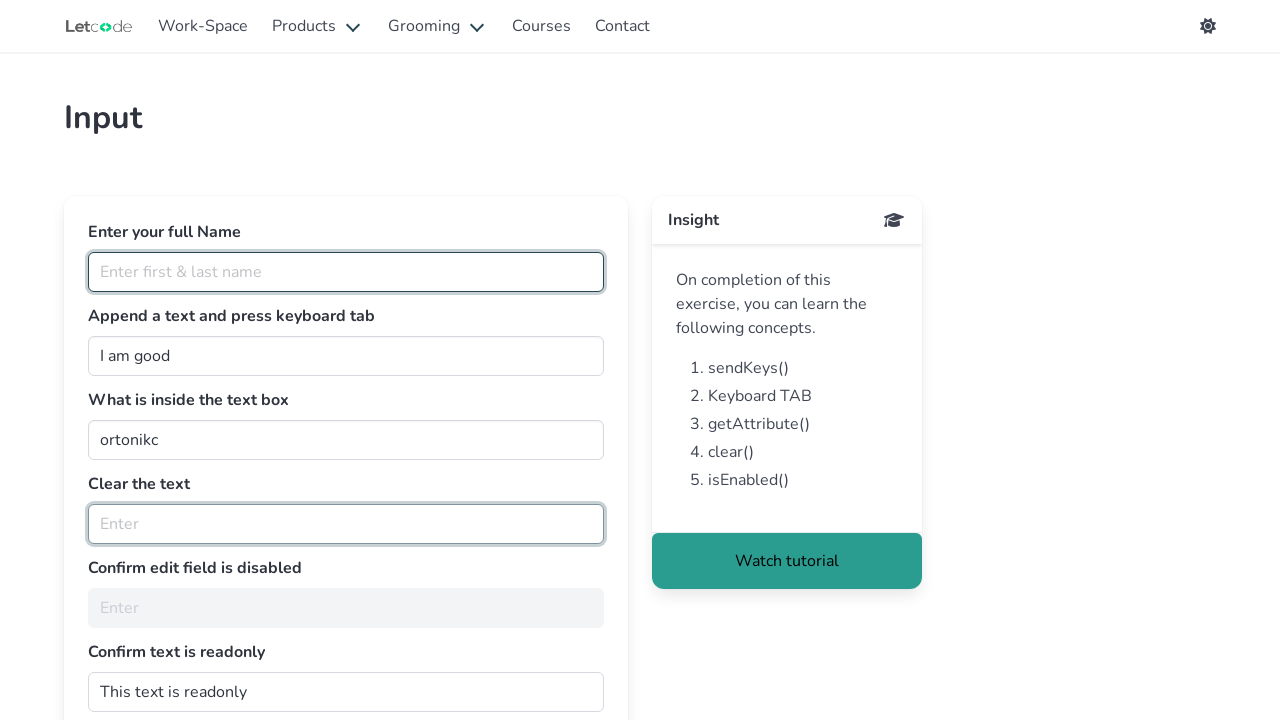

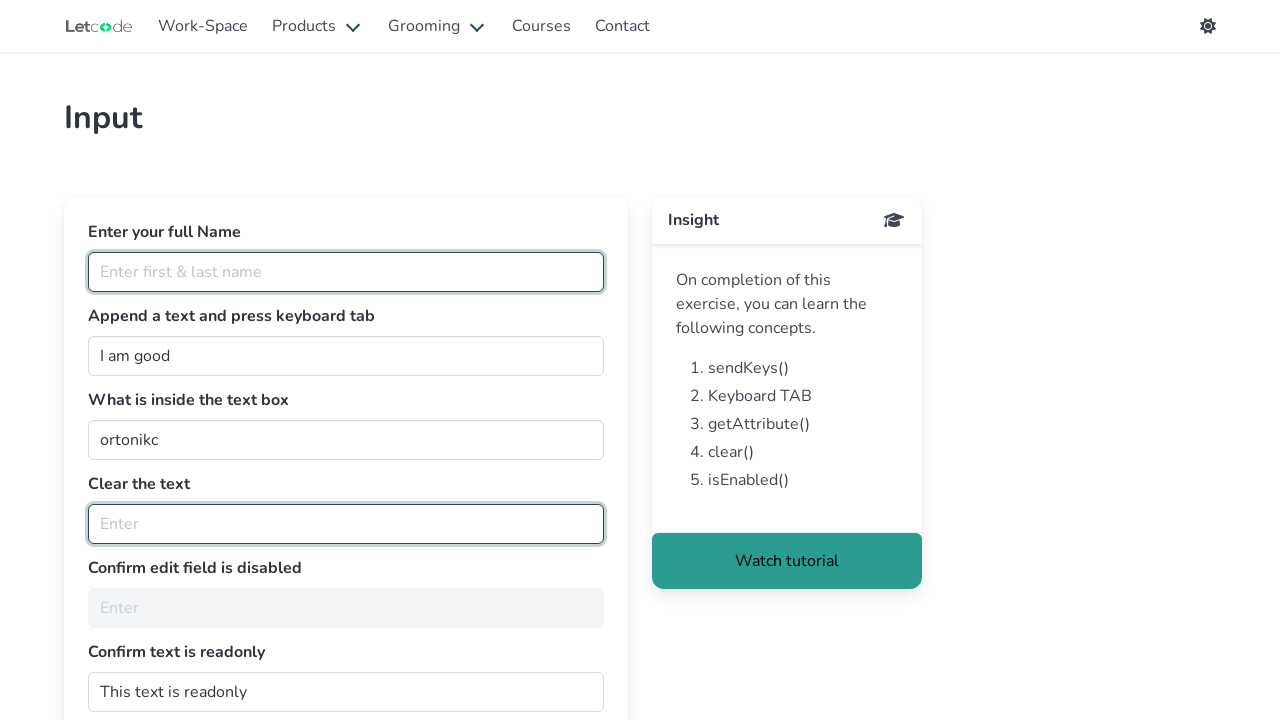